Tests footer links by opening each link in the first column of the footer section in new tabs and verifying they load successfully

Starting URL: https://rahulshettyacademy.com/AutomationPractice/

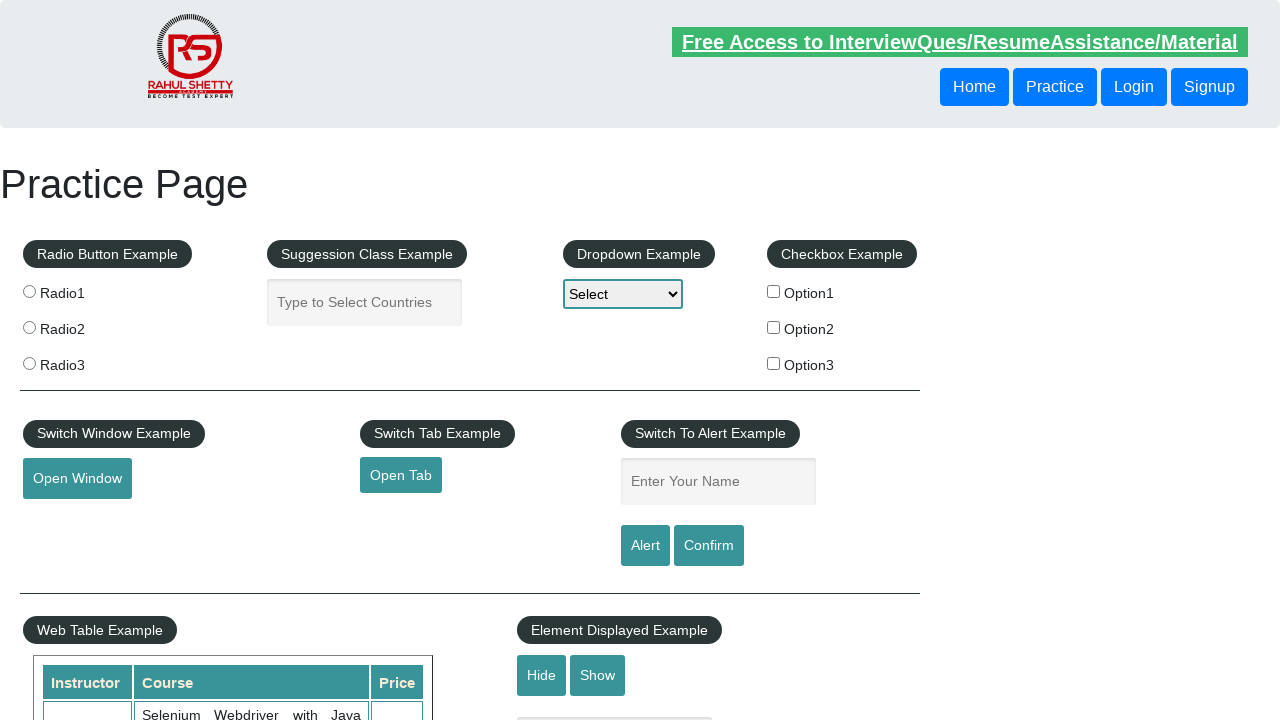

Retrieved total count of all links on page
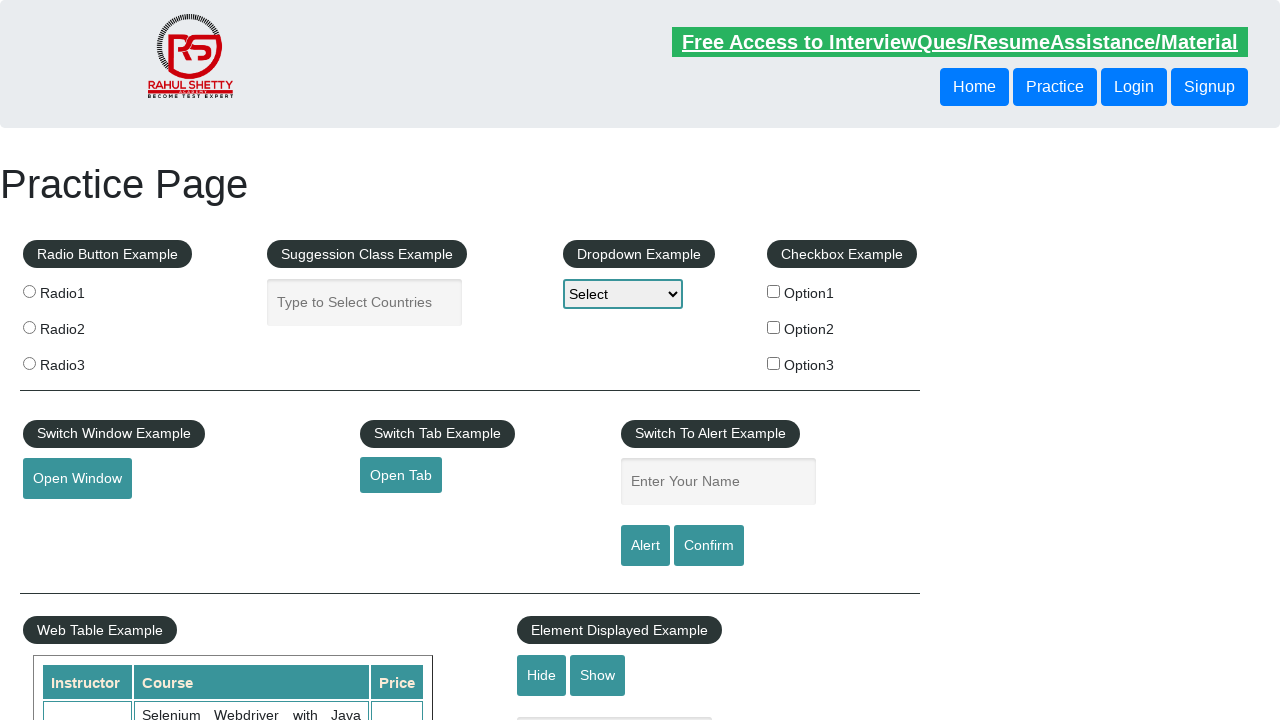

Retrieved count of links in footer section
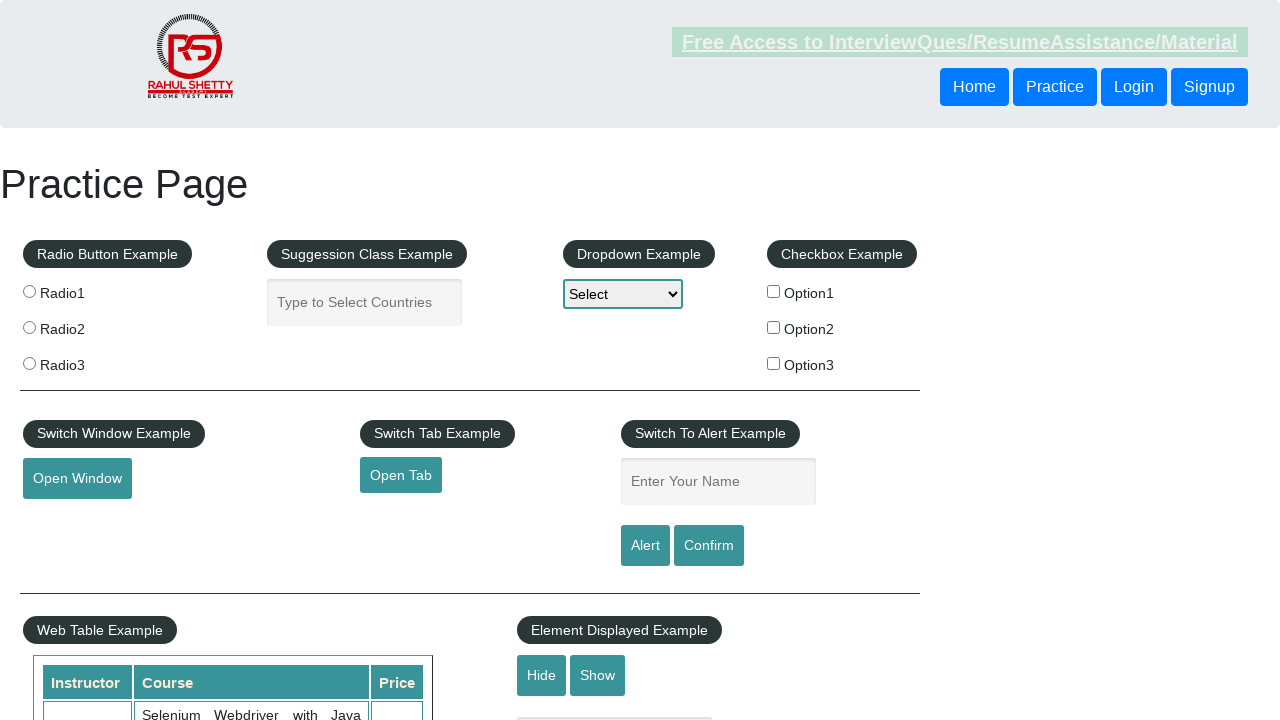

Retrieved count of links in first column of footer
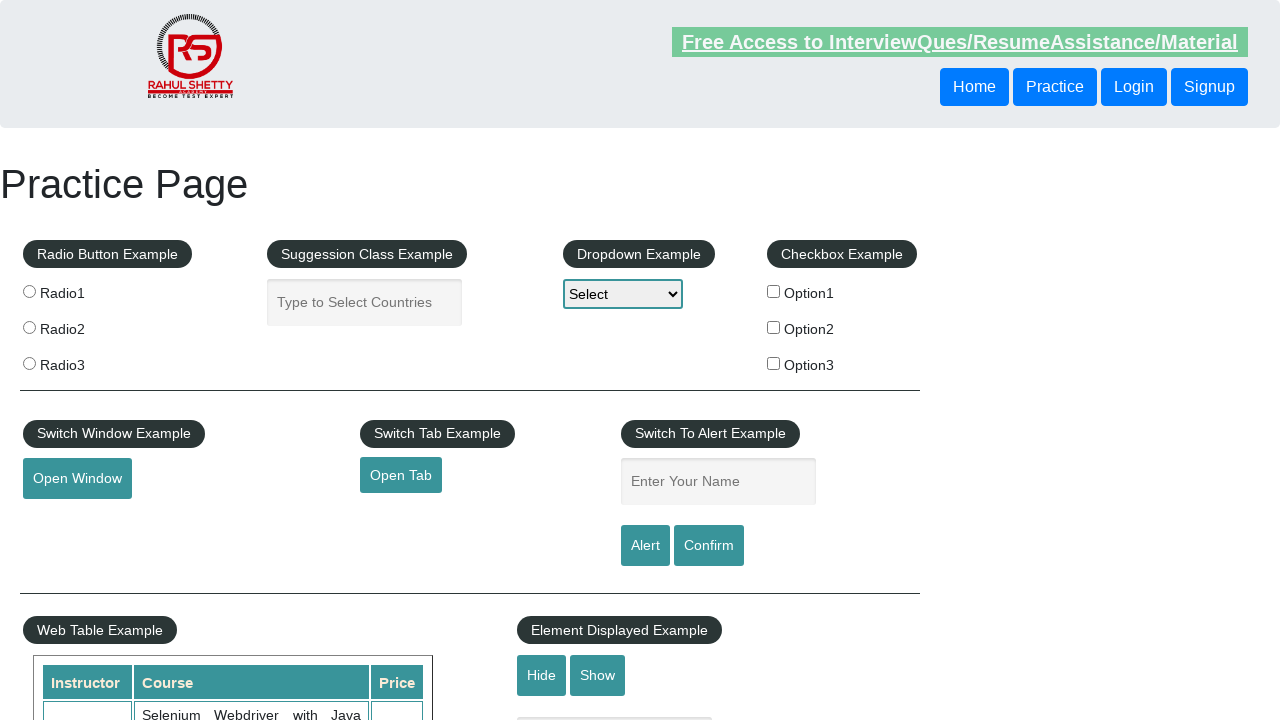

Retrieved all link elements from first column of footer
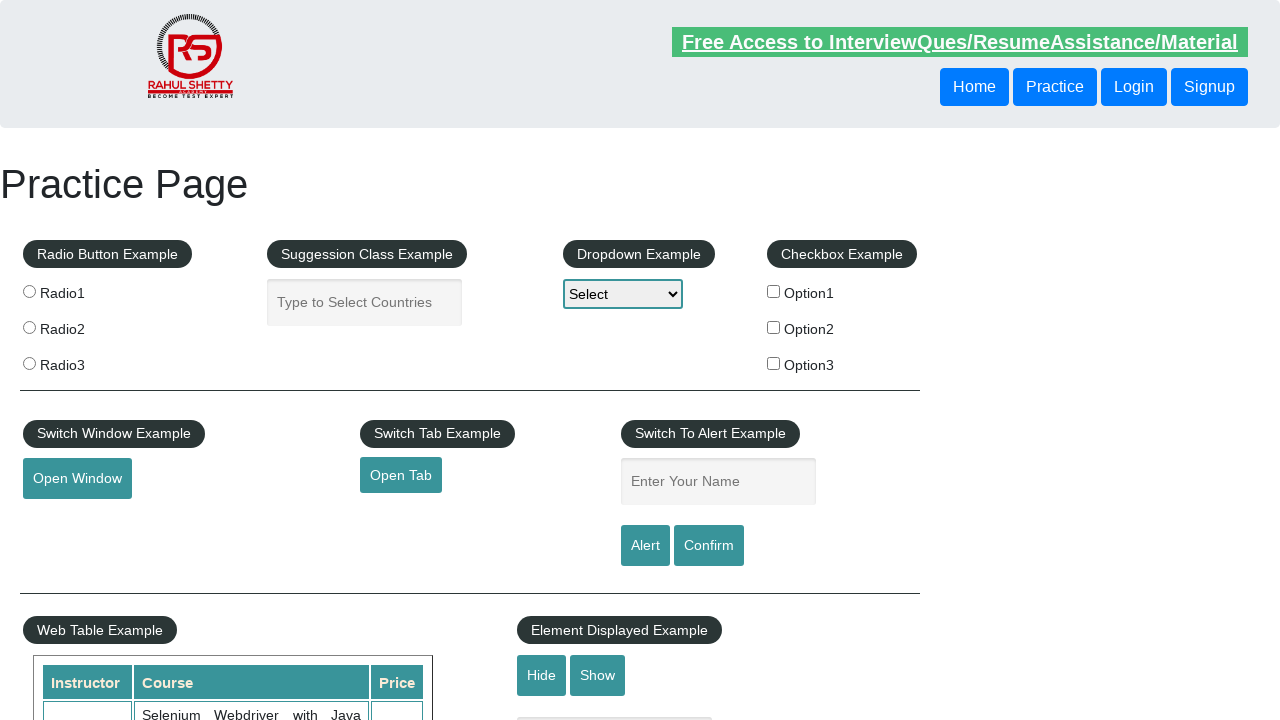

Retrieved href attribute from link 1
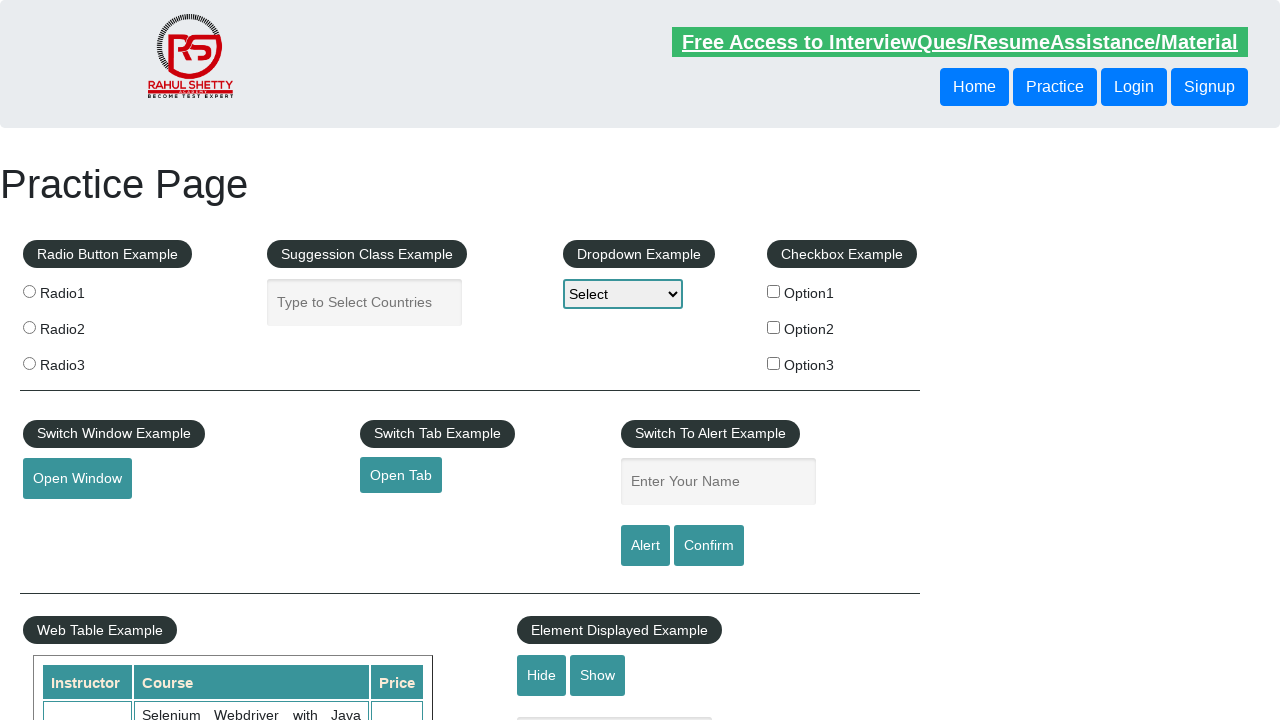

Opened new tab for link 1
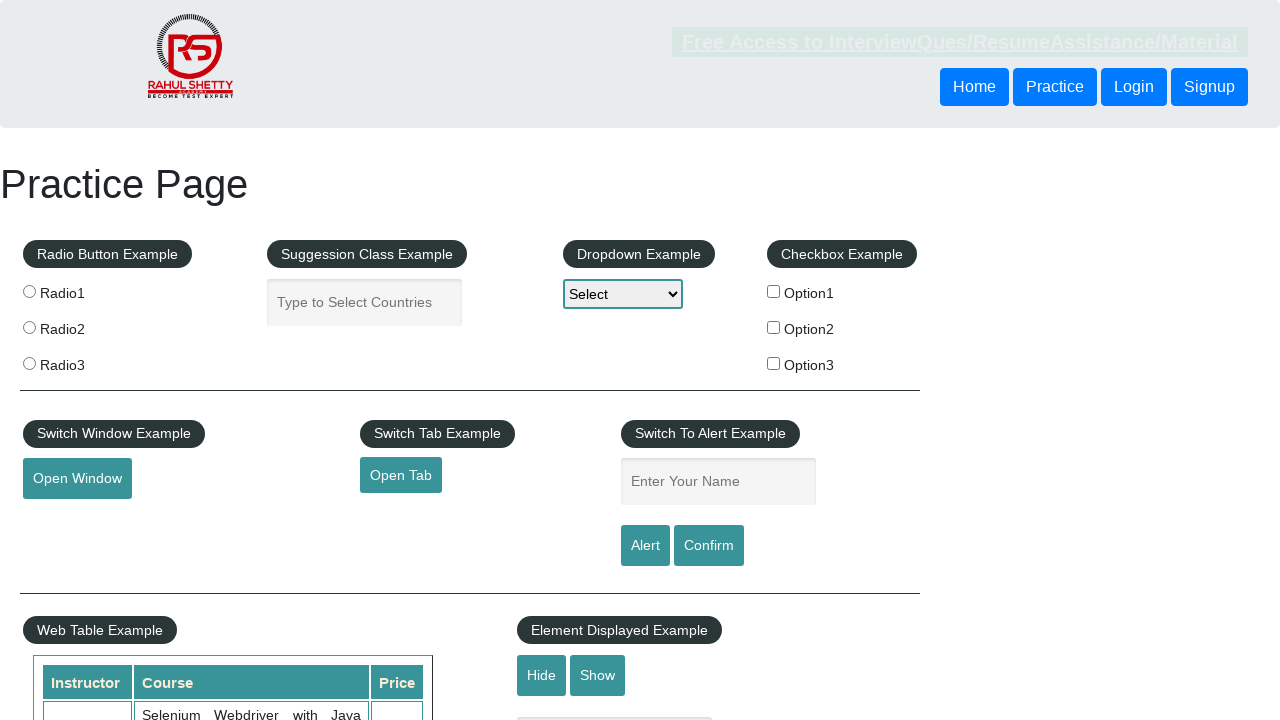

Navigated to link 1 URL: http://www.restapitutorial.com/
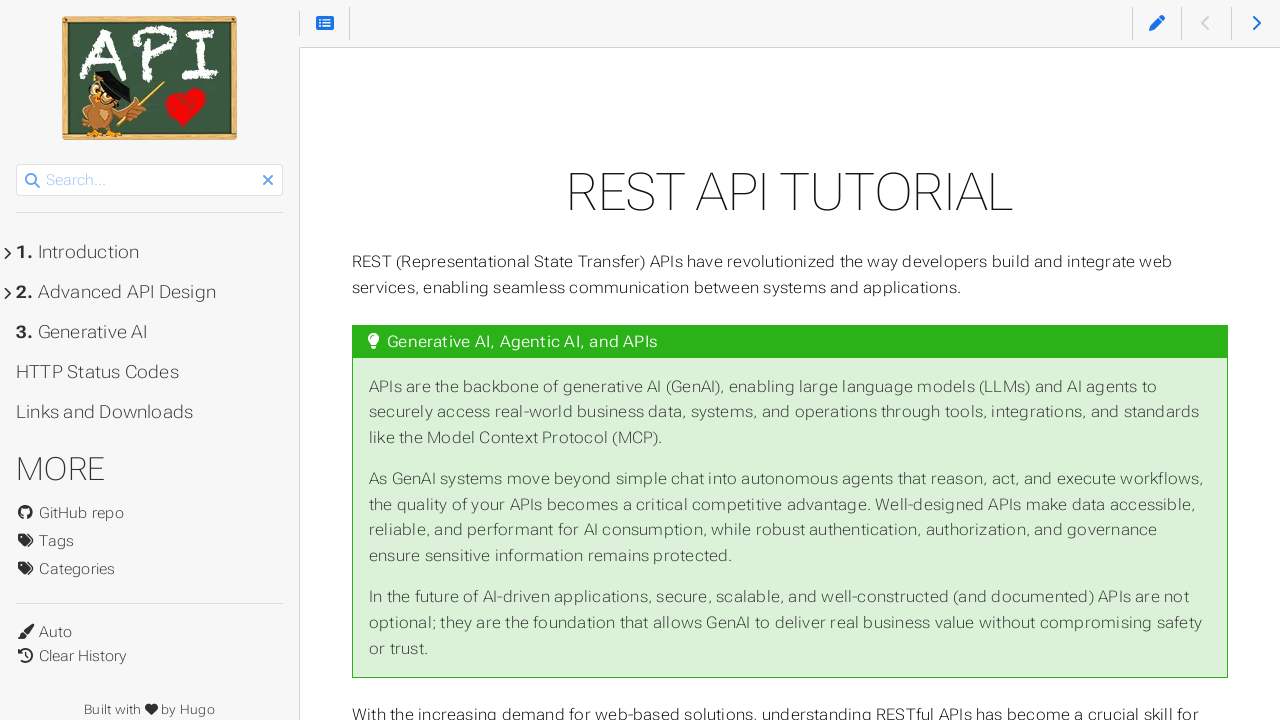

Retrieved page title for link 1: REST API Tutorial
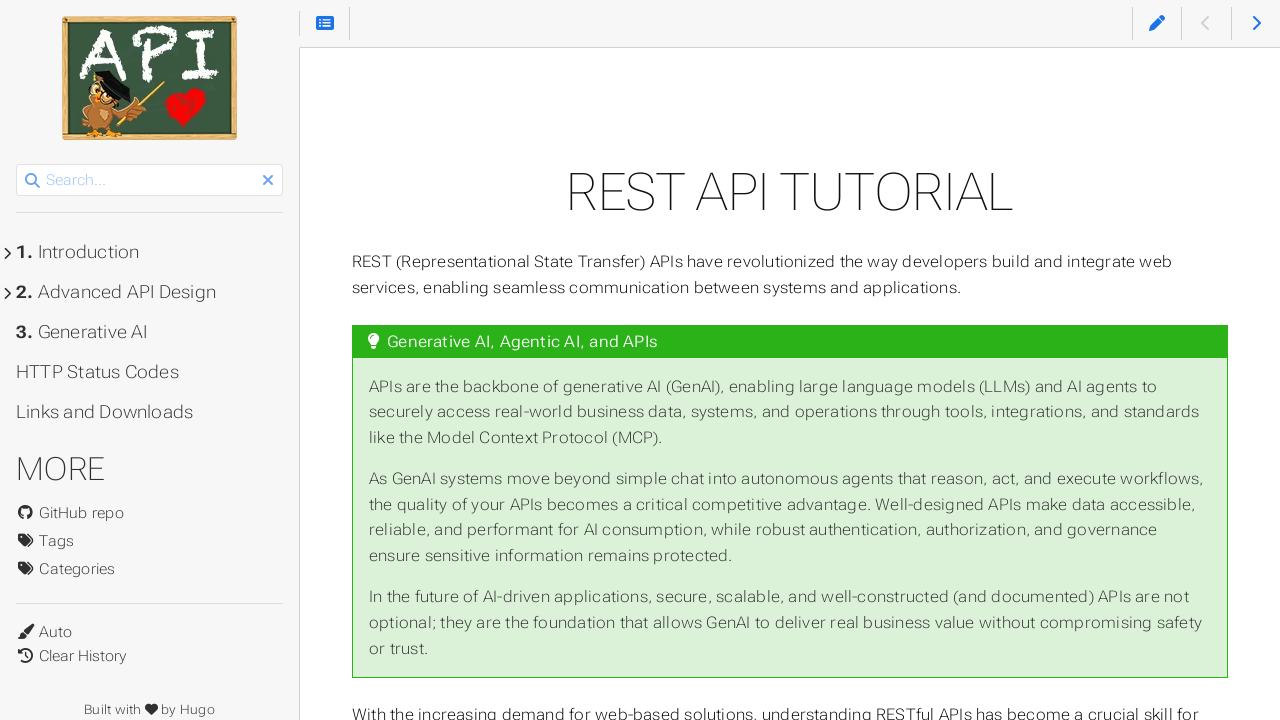

Closed tab for link 1
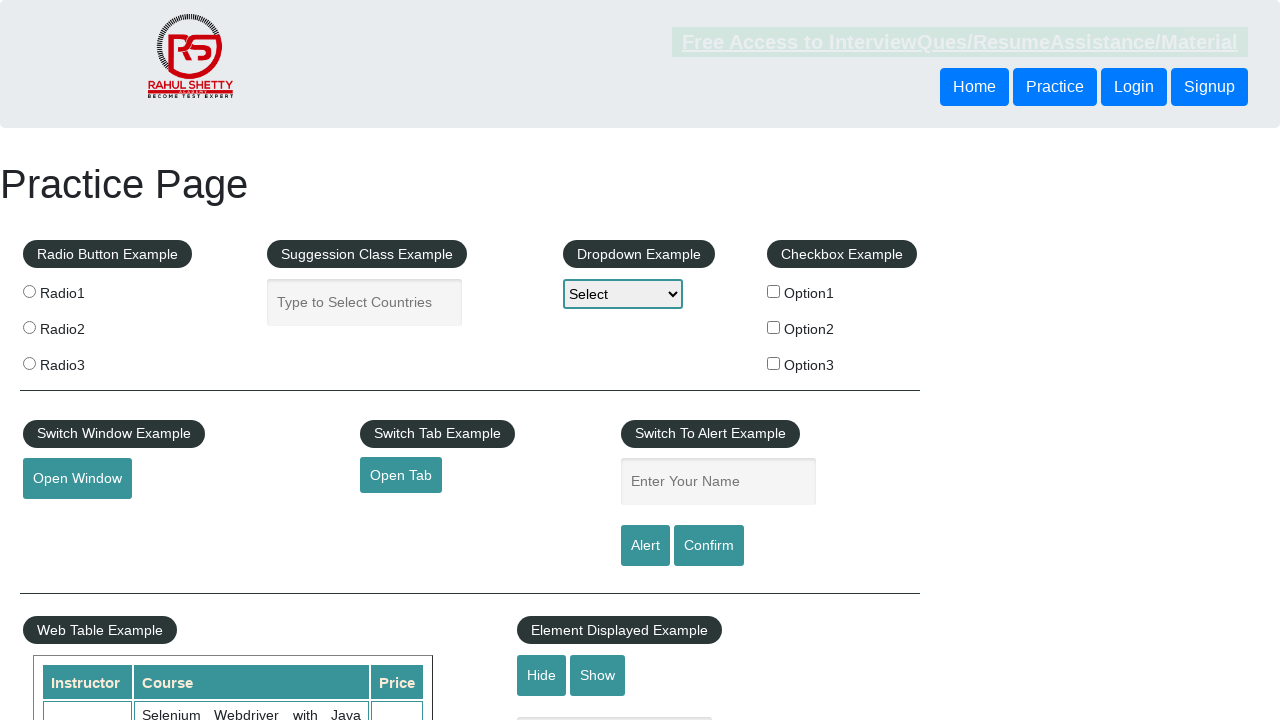

Retrieved href attribute from link 2
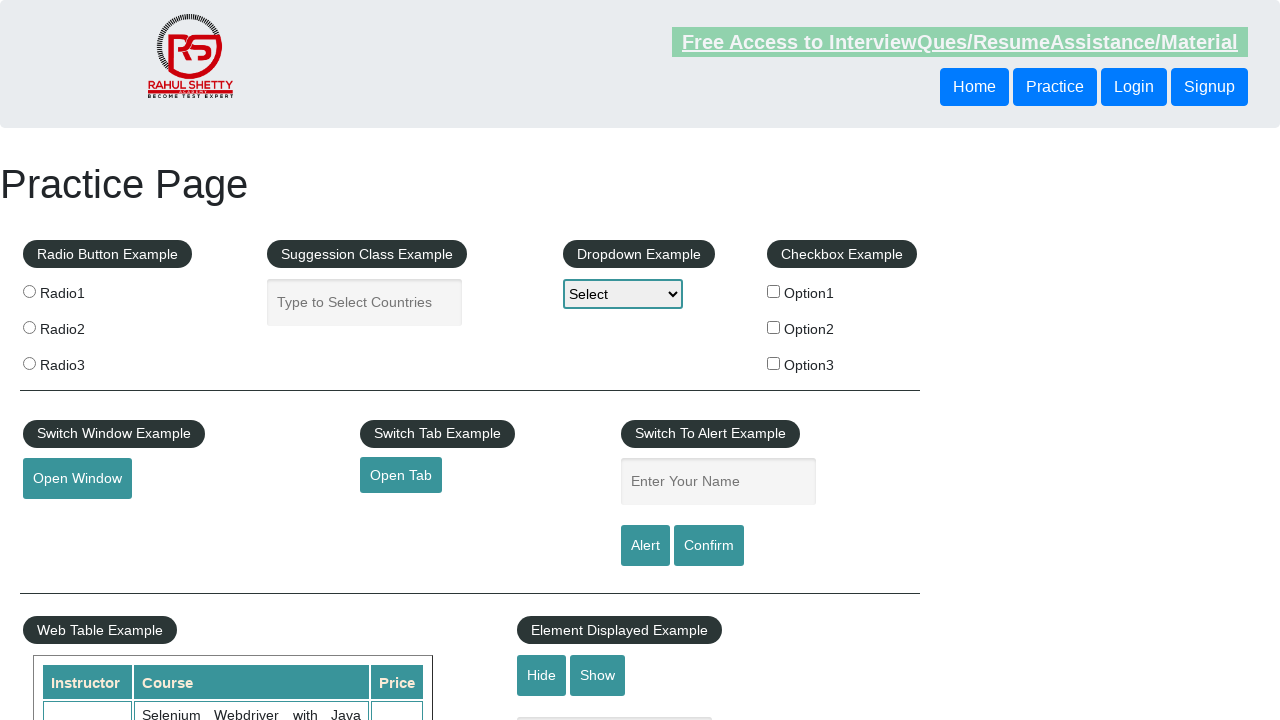

Opened new tab for link 2
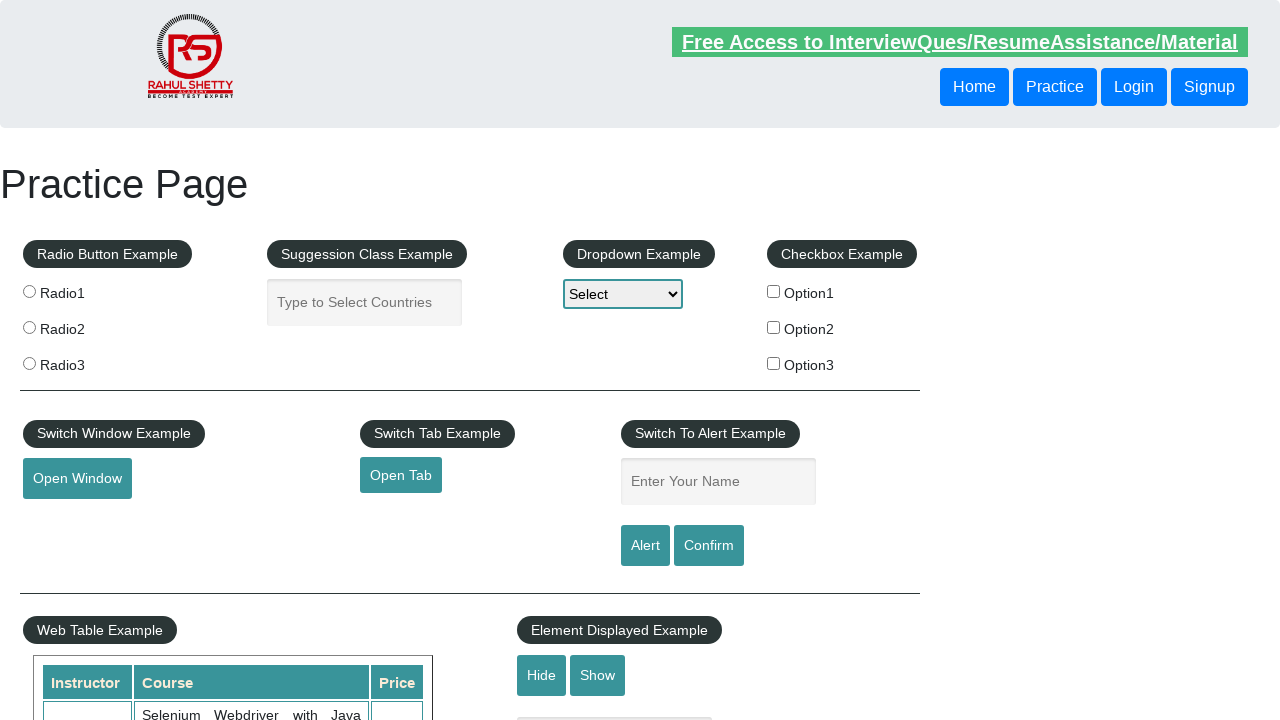

Navigated to link 2 URL: https://www.soapui.org/
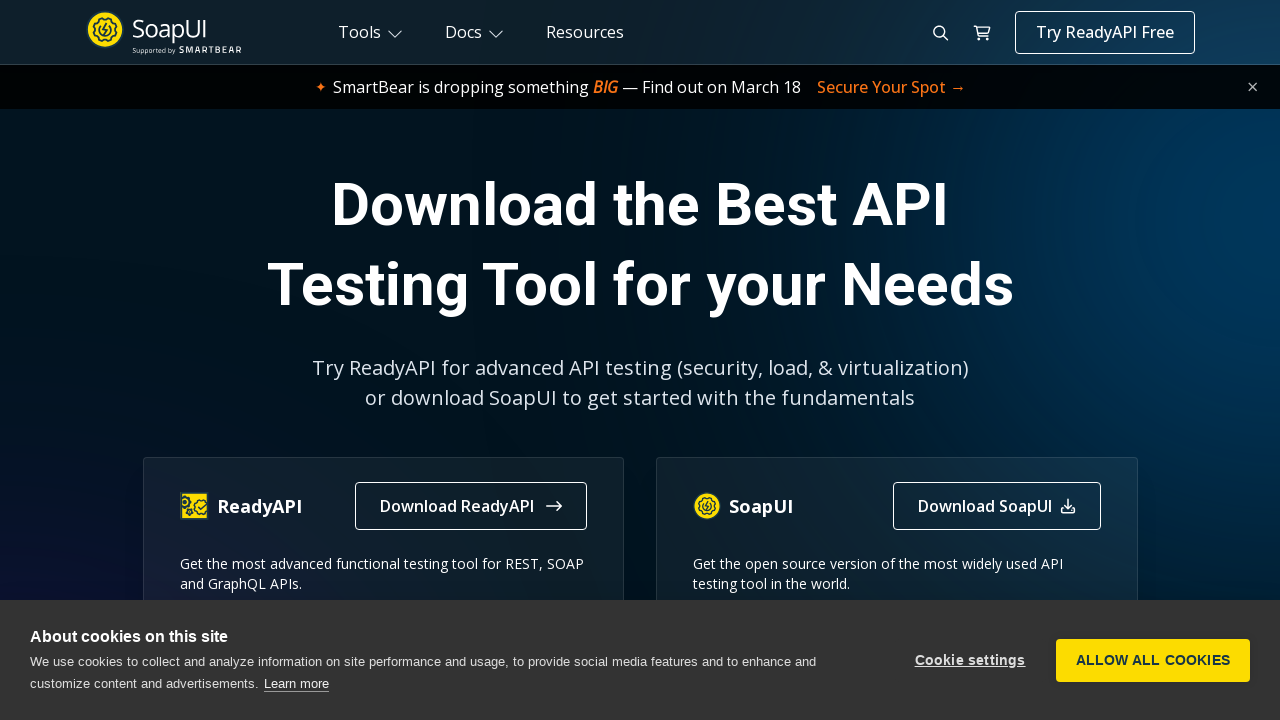

Retrieved page title for link 2: The World’s Most Popular API Testing Tool | SoapUI
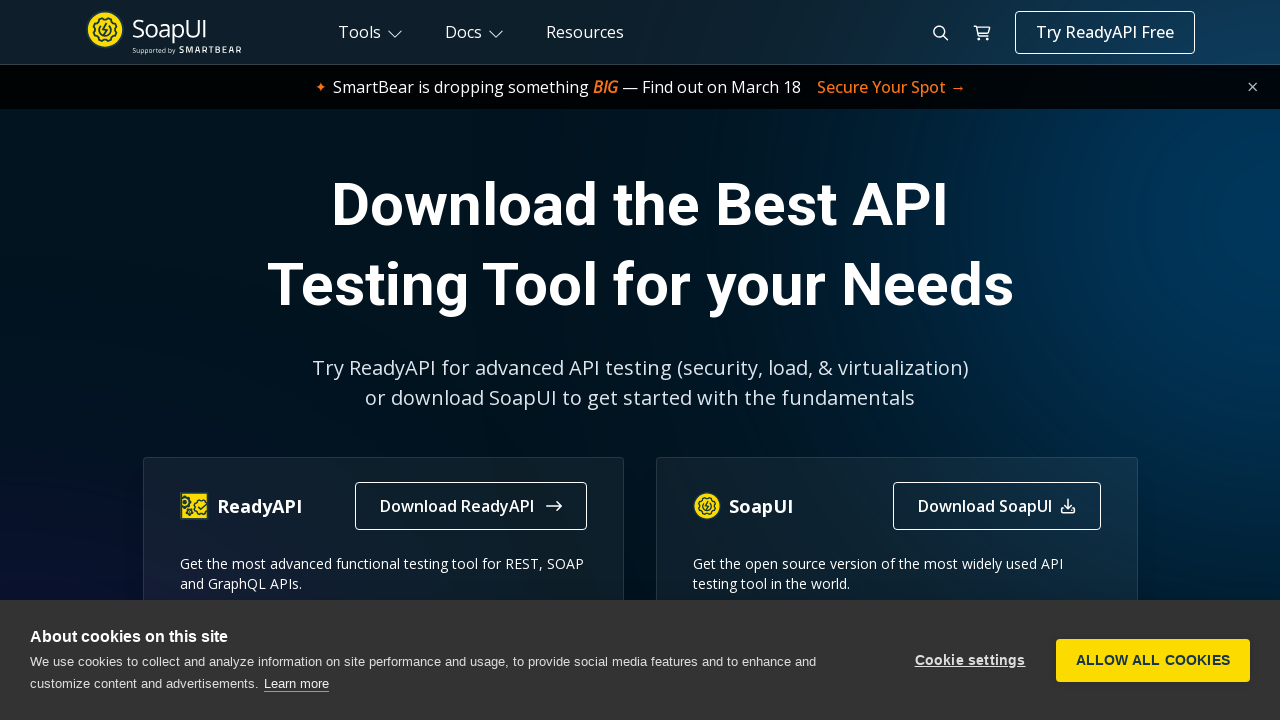

Closed tab for link 2
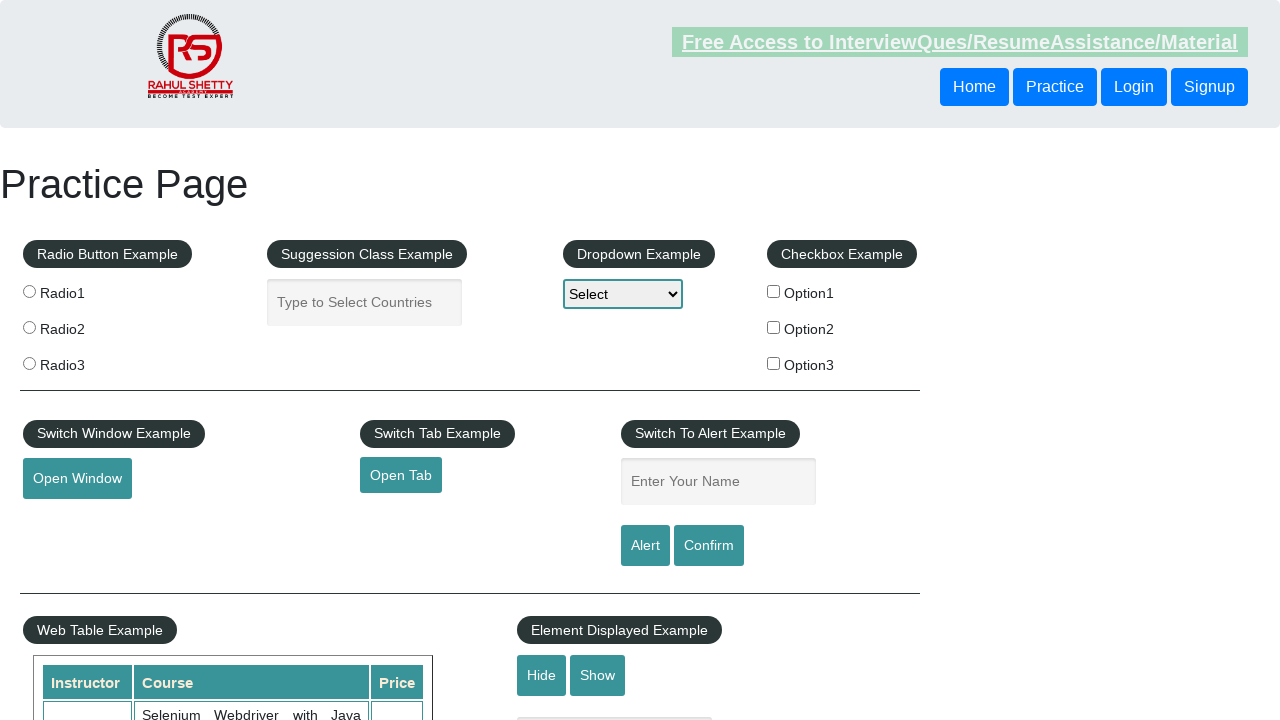

Retrieved href attribute from link 3
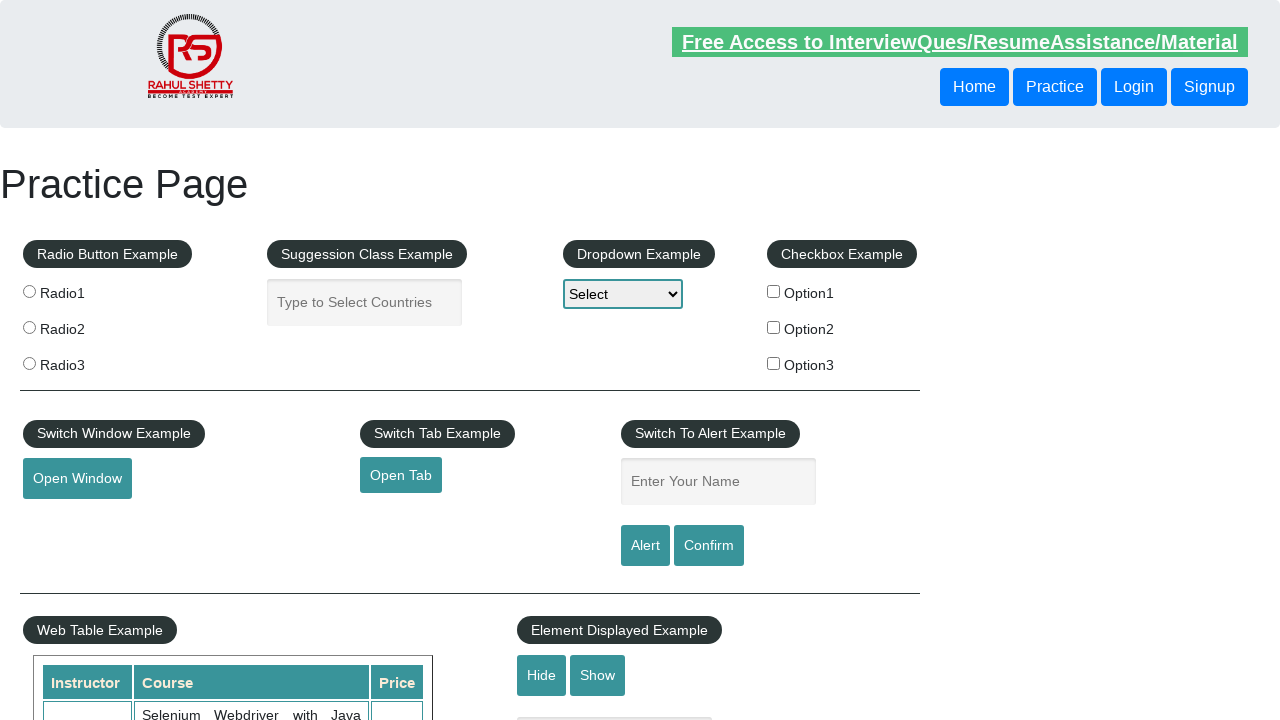

Opened new tab for link 3
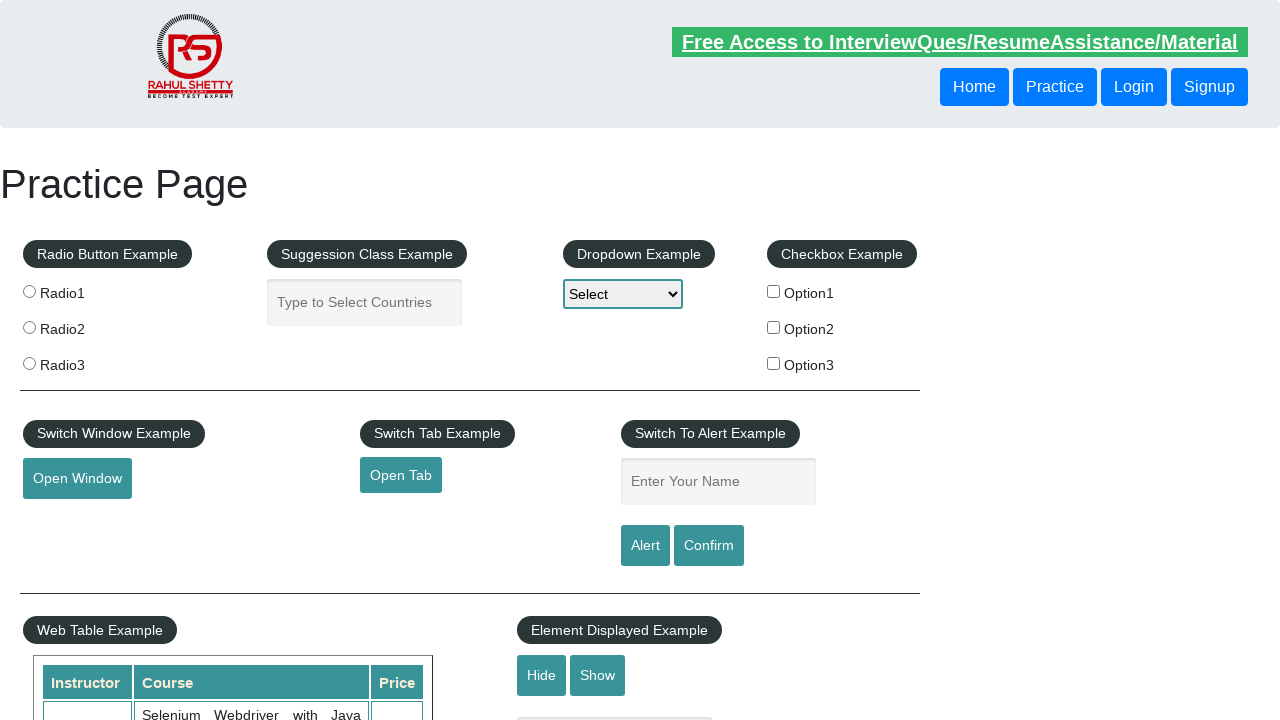

Navigated to link 3 URL: https://courses.rahulshettyacademy.com/p/appium-tutorial
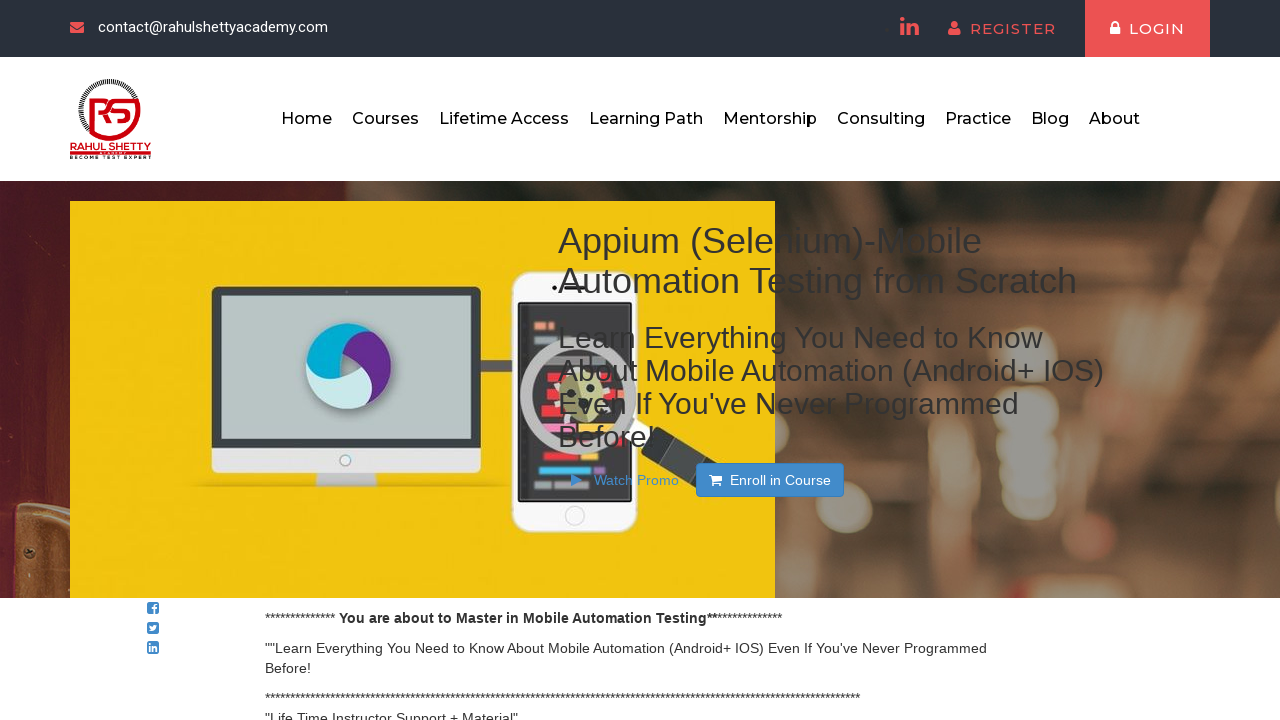

Retrieved page title for link 3: Appium tutorial for Mobile Apps testing | RahulShetty Academy | Rahul
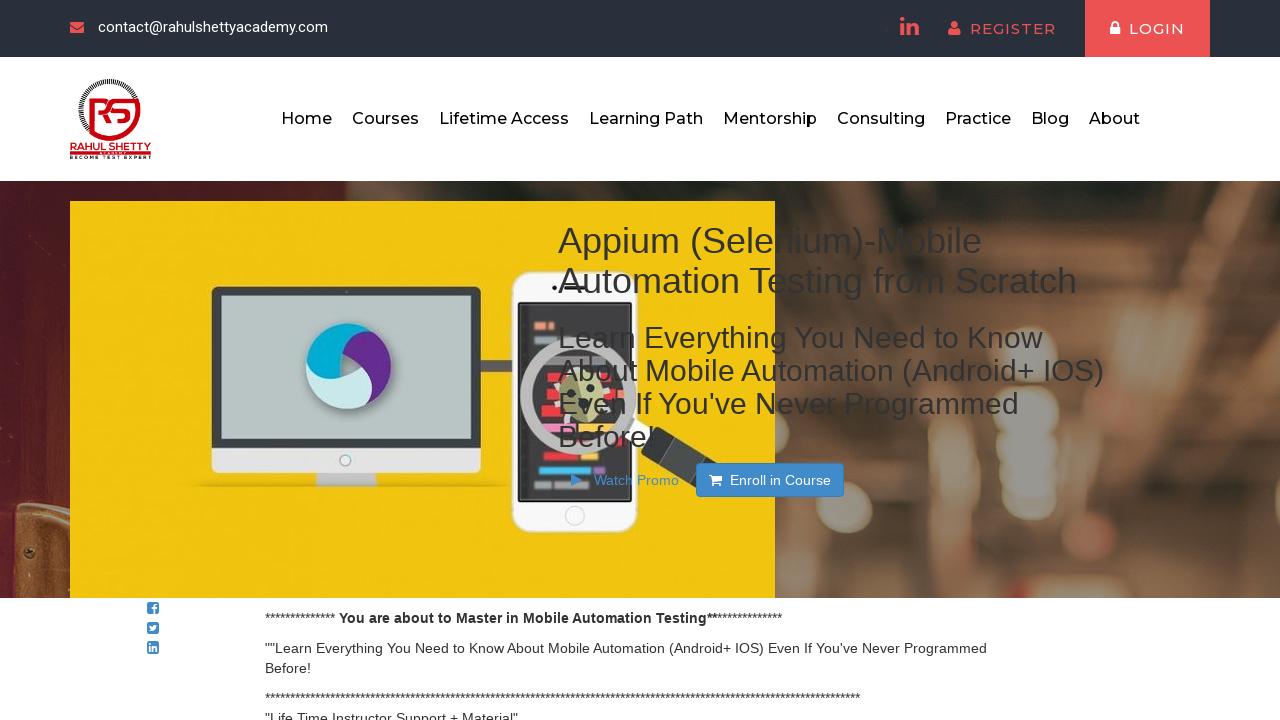

Closed tab for link 3
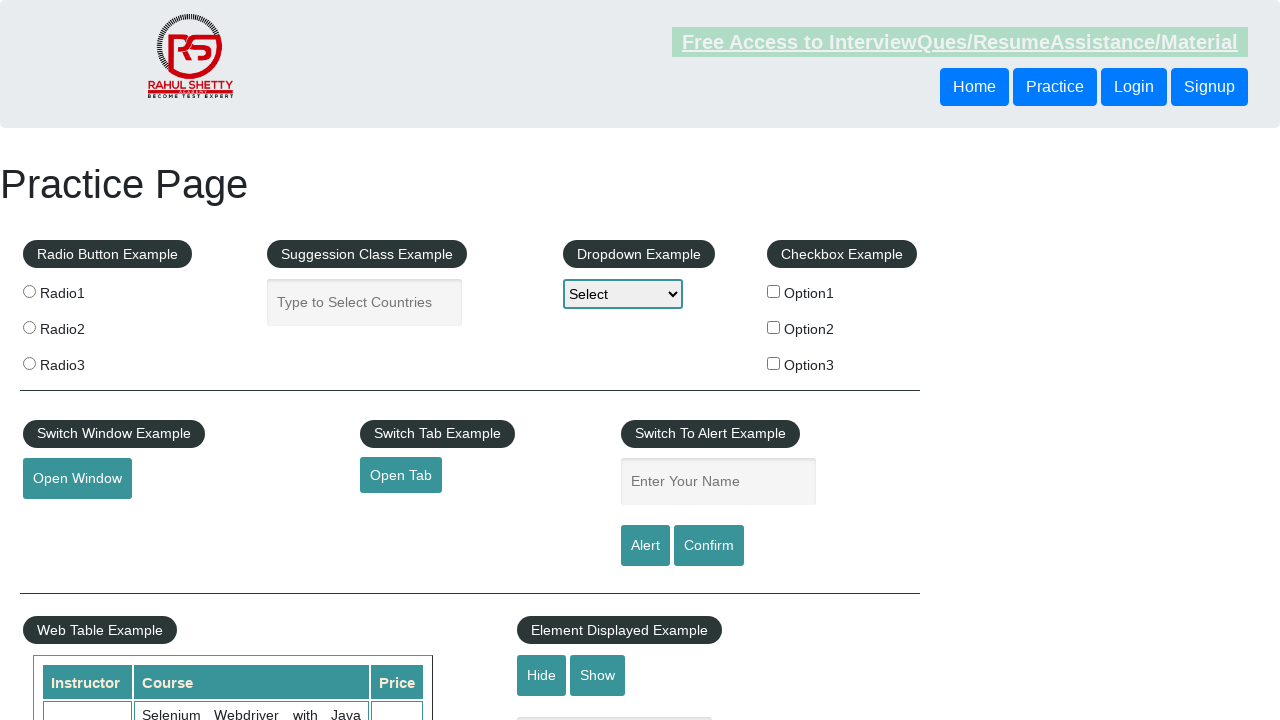

Retrieved href attribute from link 4
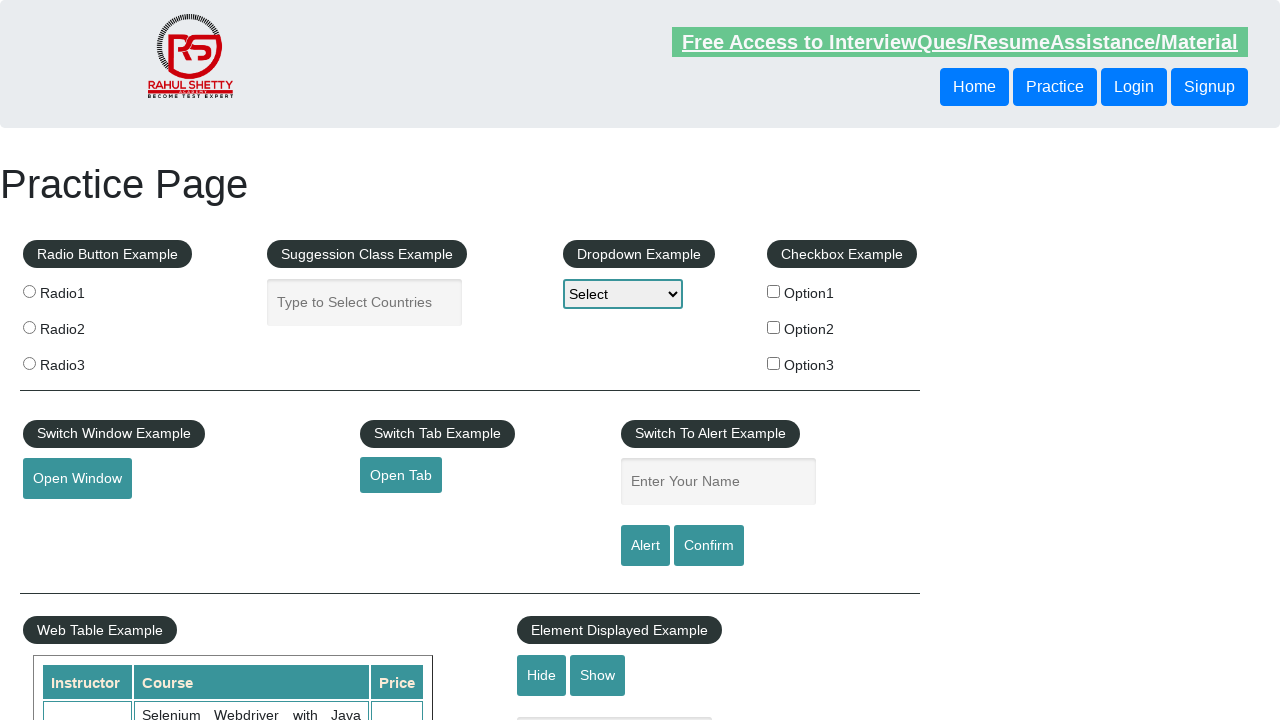

Opened new tab for link 4
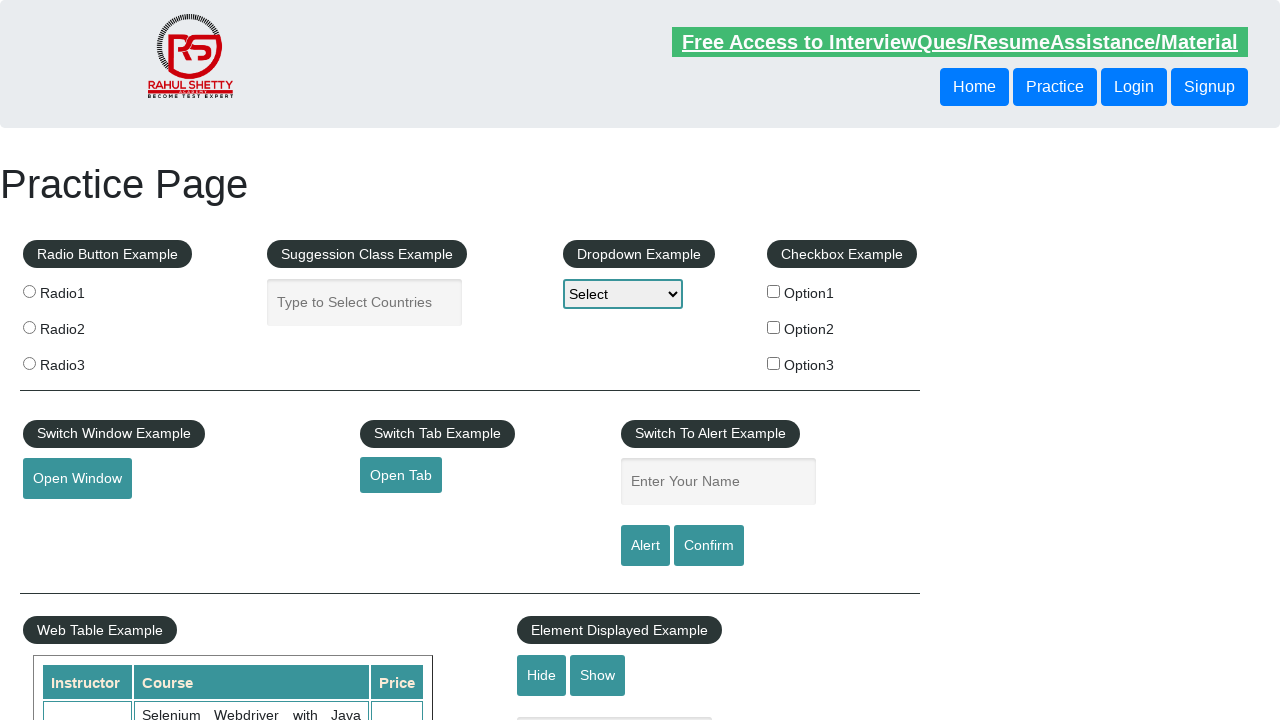

Navigated to link 4 URL: https://jmeter.apache.org/
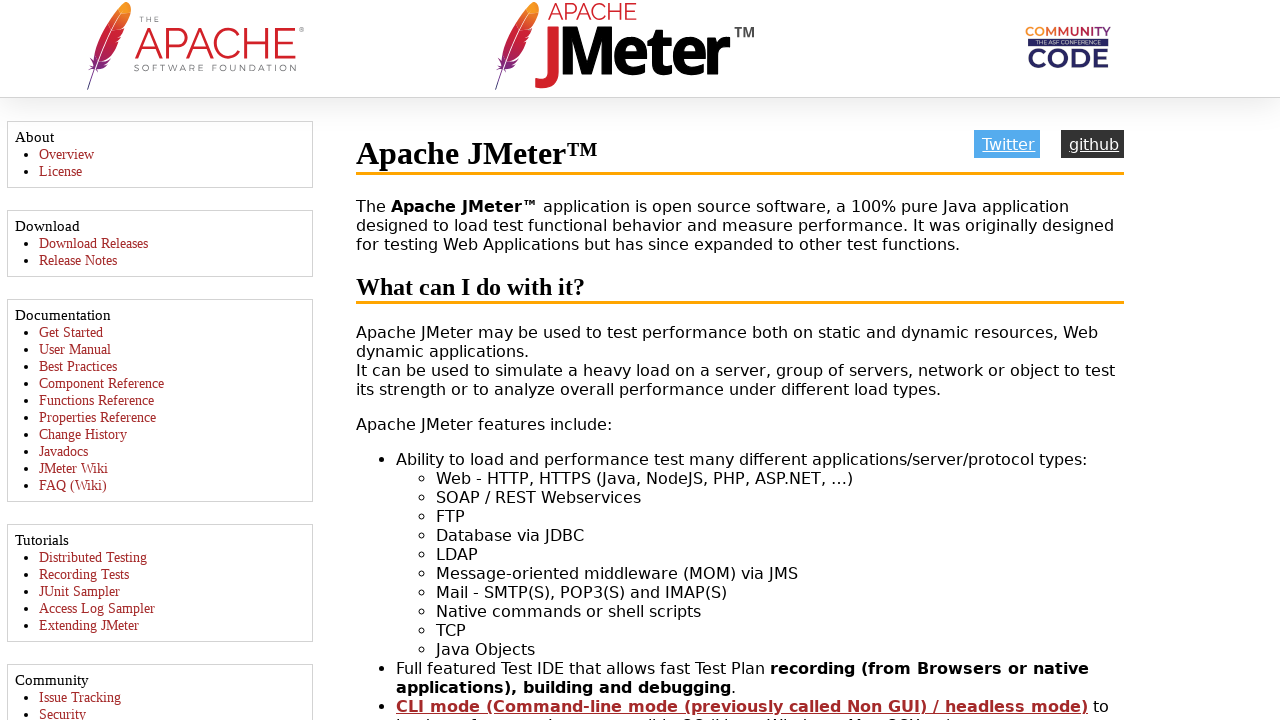

Retrieved page title for link 4: Apache JMeter - Apache JMeter™
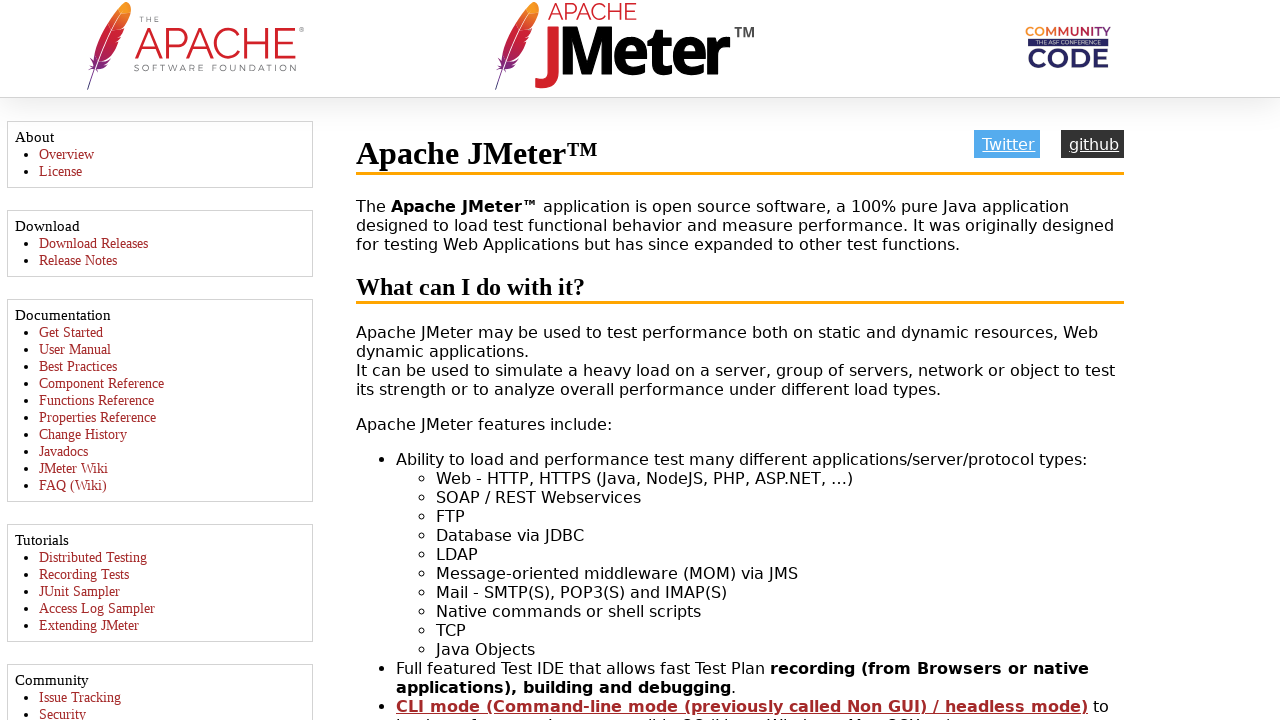

Closed tab for link 4
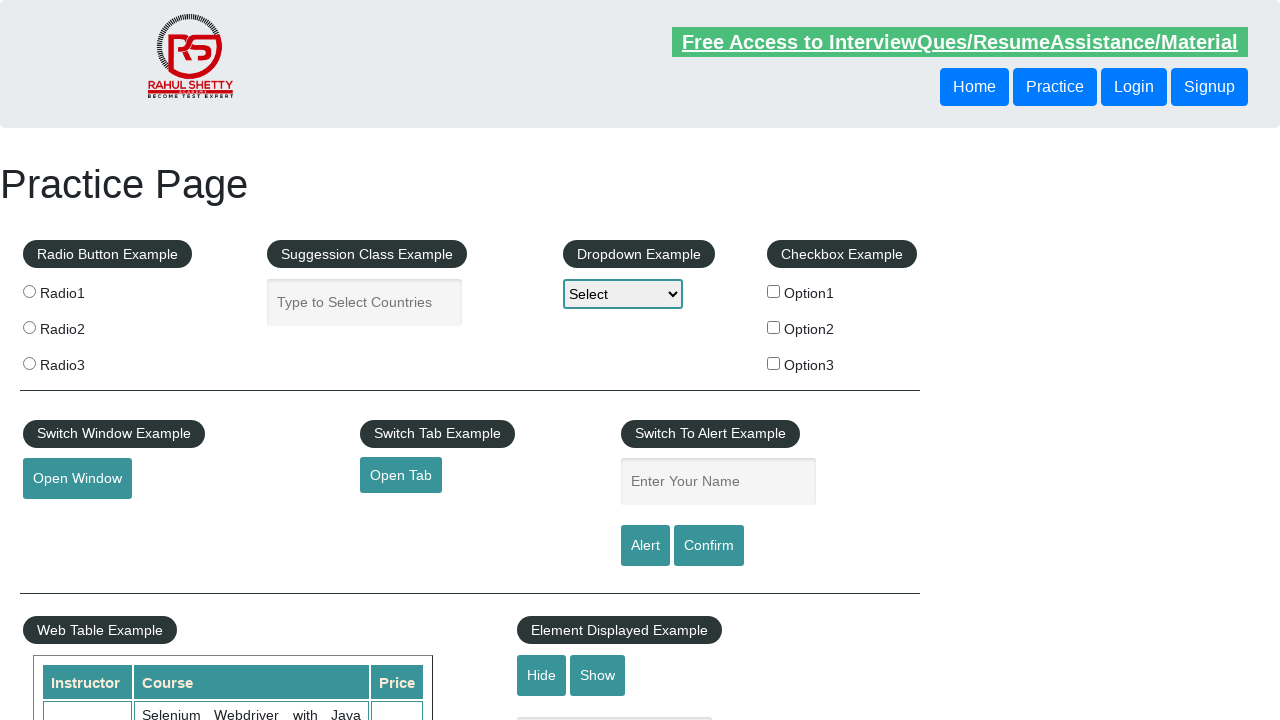

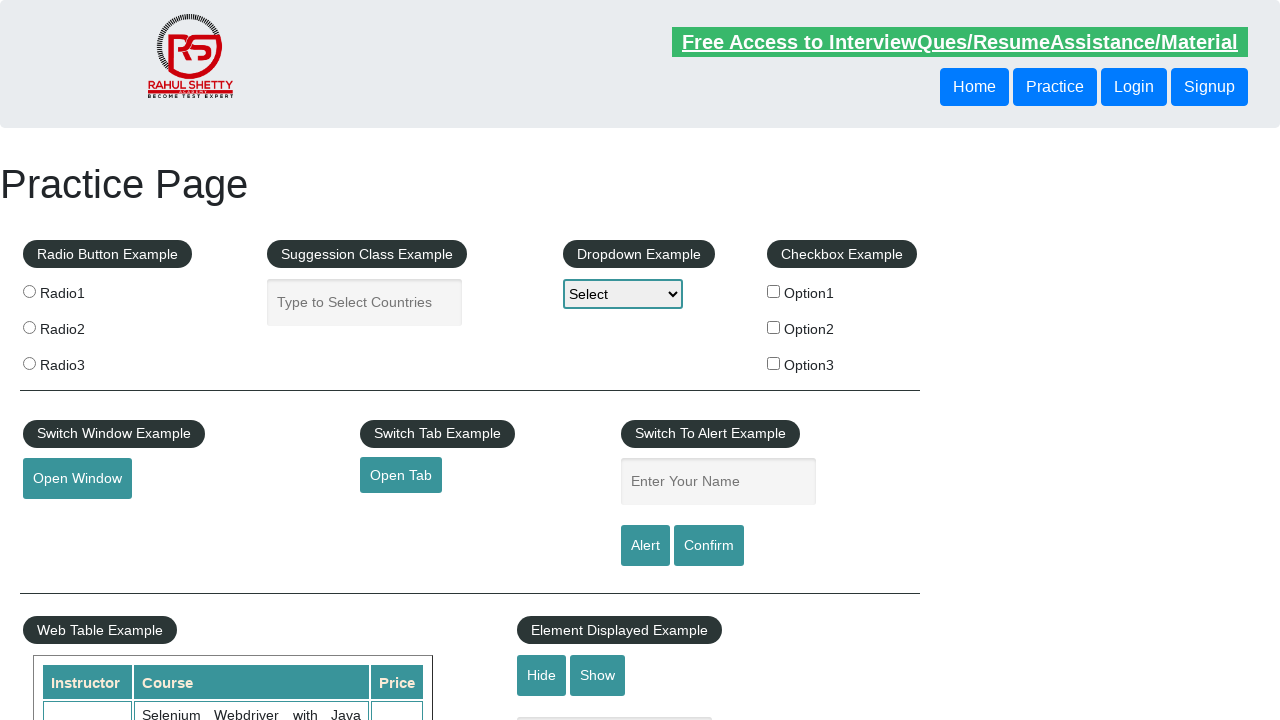